Tests JavaScript alert handling by clicking a button to trigger an alert, waiting for the alert to appear, and then accepting it.

Starting URL: https://the-internet.herokuapp.com/javascript_alerts

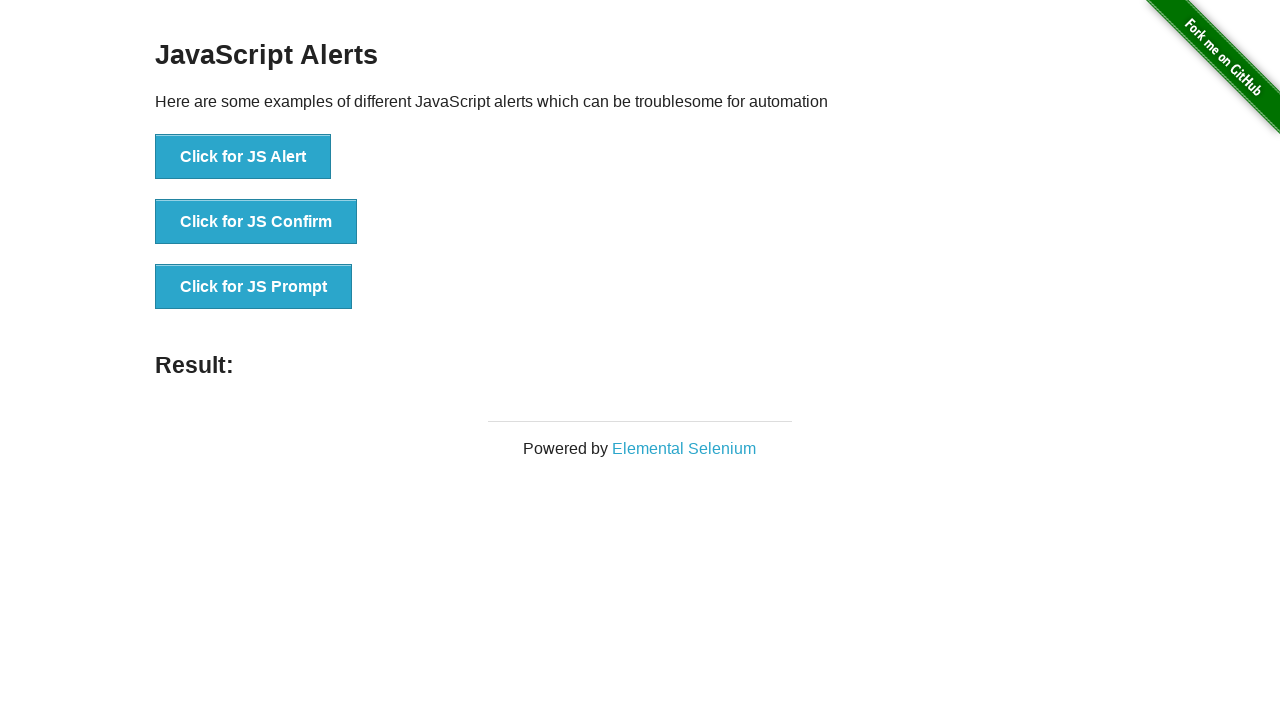

Clicked the 'Click for JS Alert' button to trigger JavaScript alert at (243, 157) on xpath=//button[text()='Click for JS Alert']
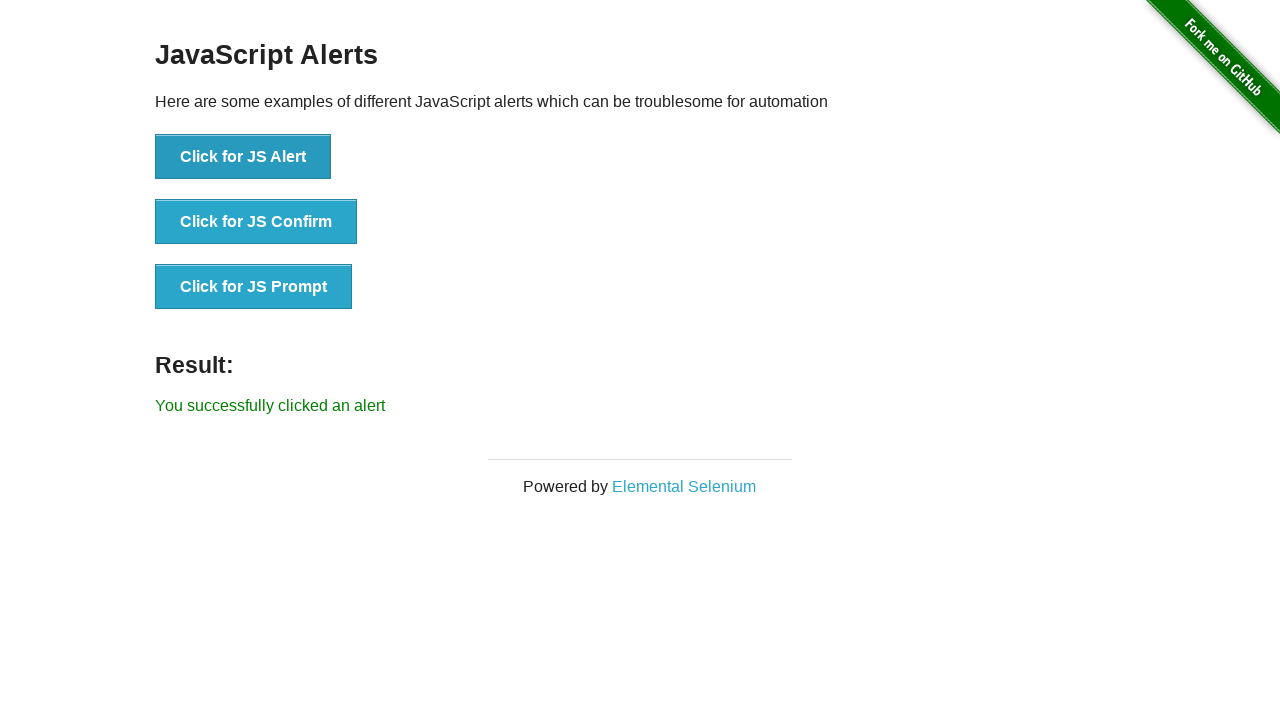

Set up dialog handler to automatically accept alerts
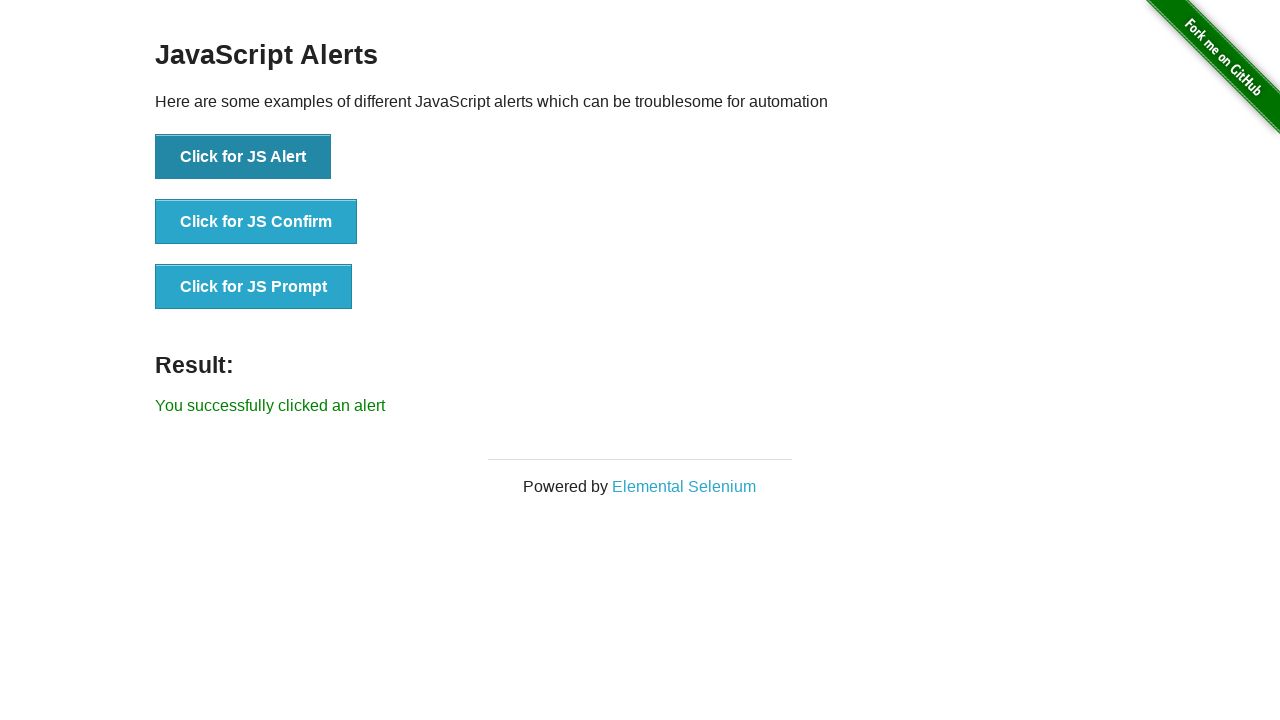

Clicked the 'Click for JS Alert' button again to trigger alert with handler active at (243, 157) on xpath=//button[text()='Click for JS Alert']
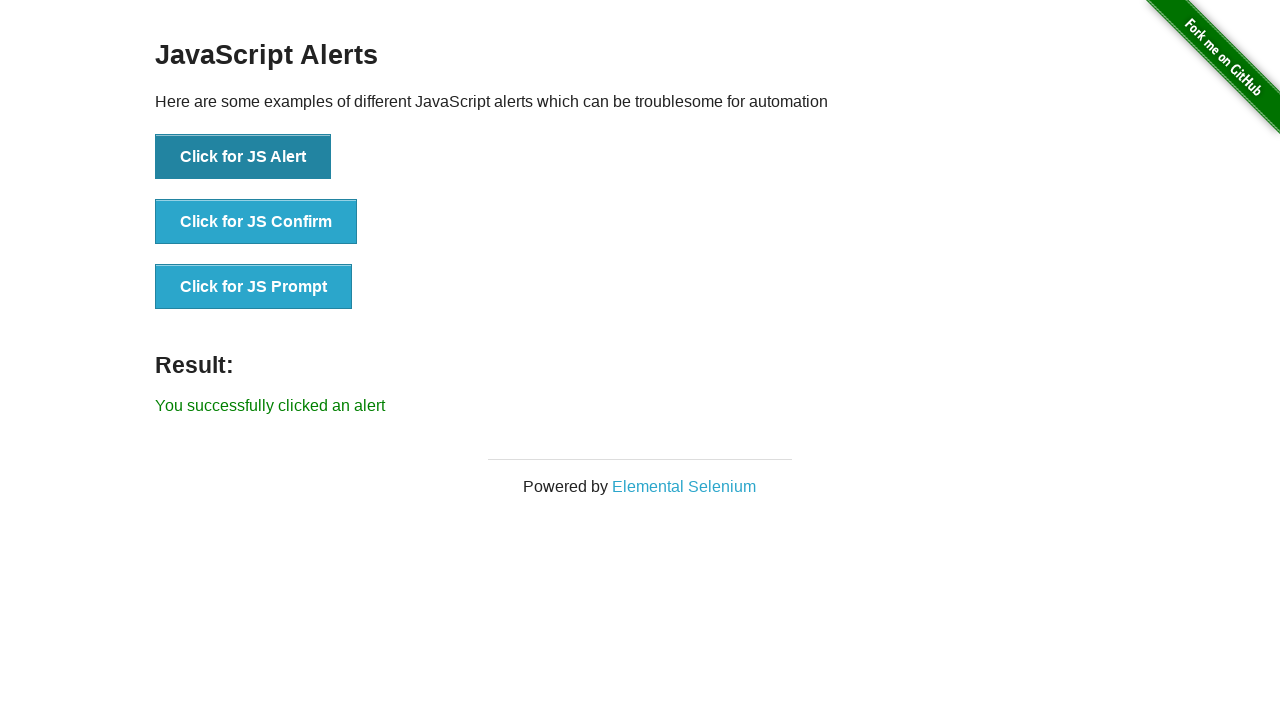

Alert was accepted and result element appeared confirming successful alert handling
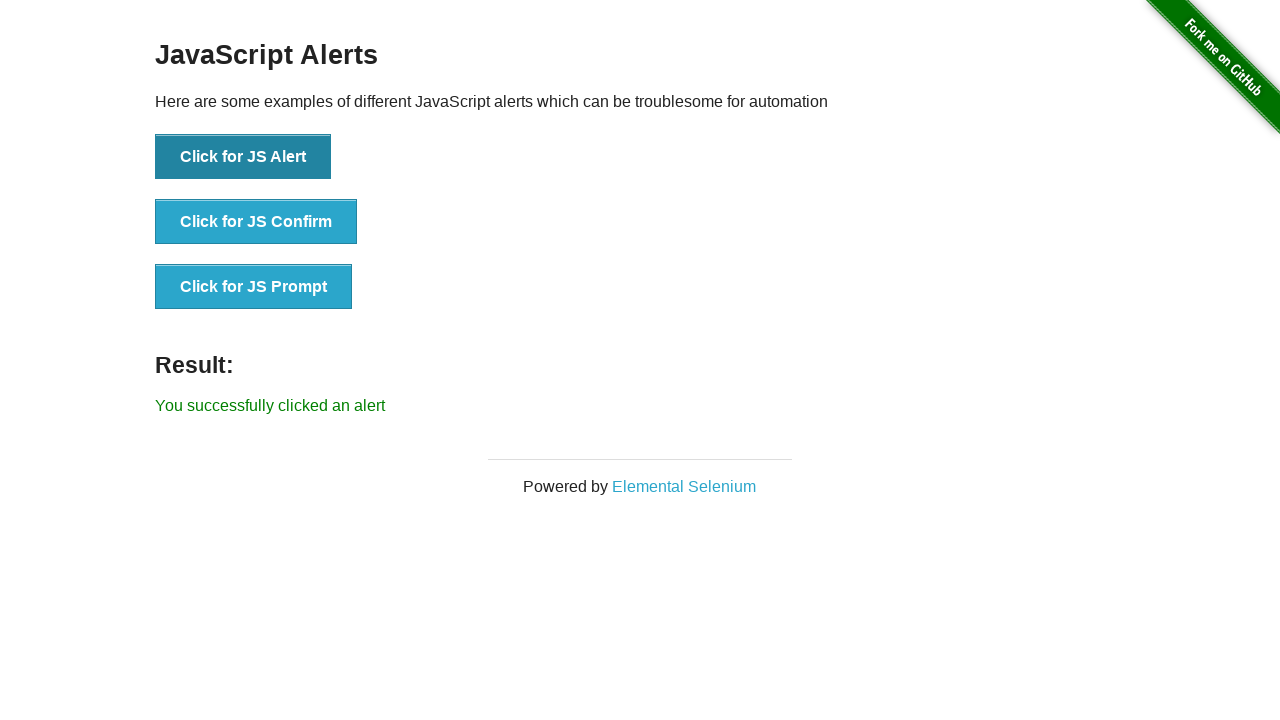

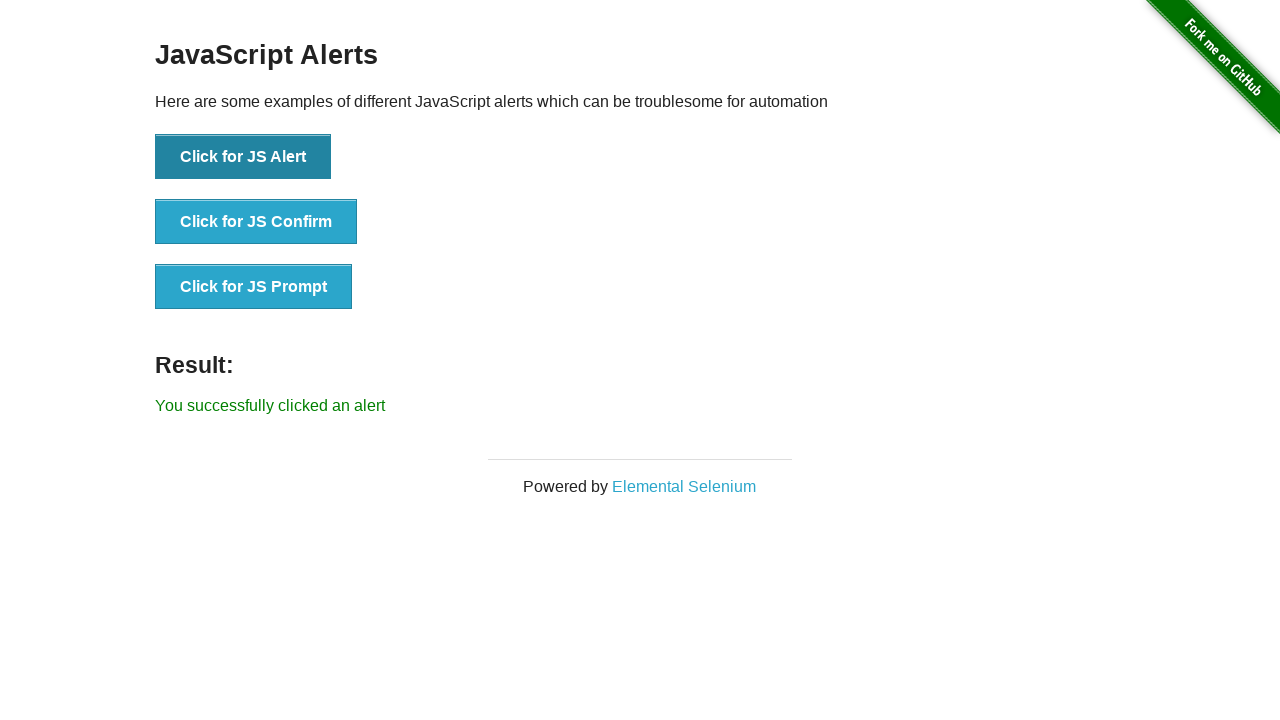